Tests that clicking radio buttons displays the correct selected value in the result section by clicking Yes and Impressive options

Starting URL: https://demoqa.com/radio-button

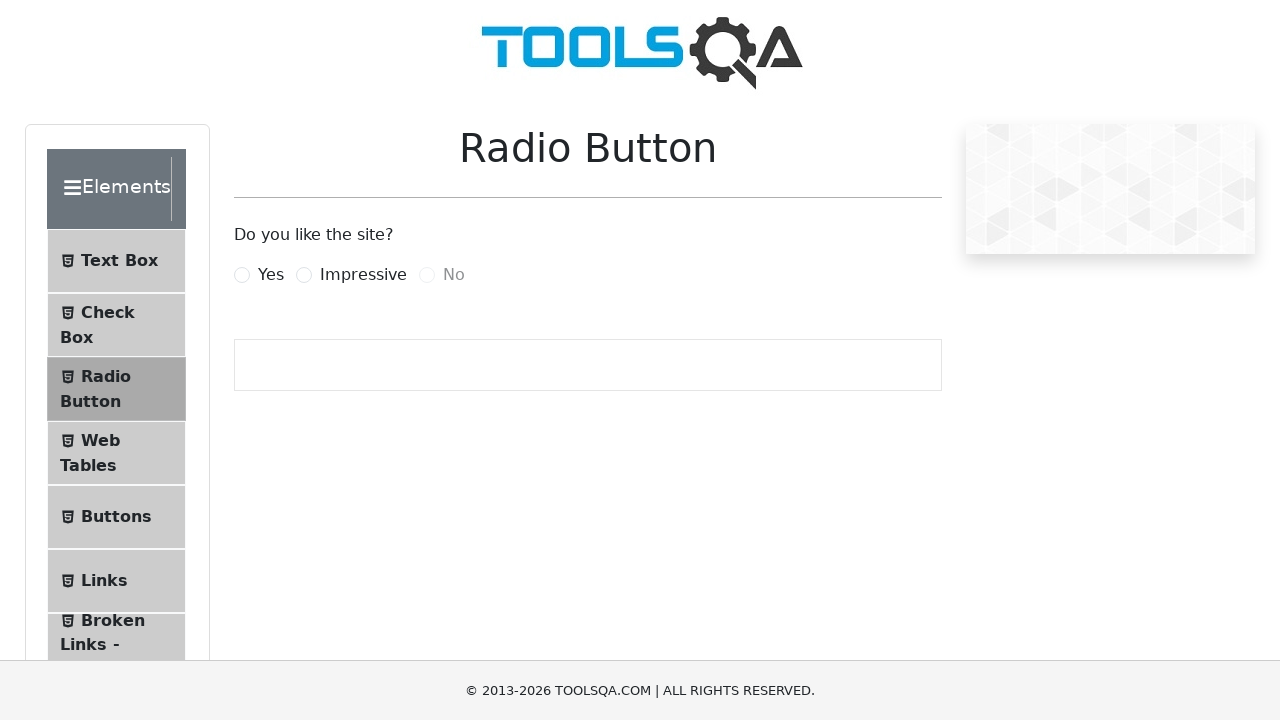

Clicked Yes radio button label at (271, 275) on label[for='yesRadio']
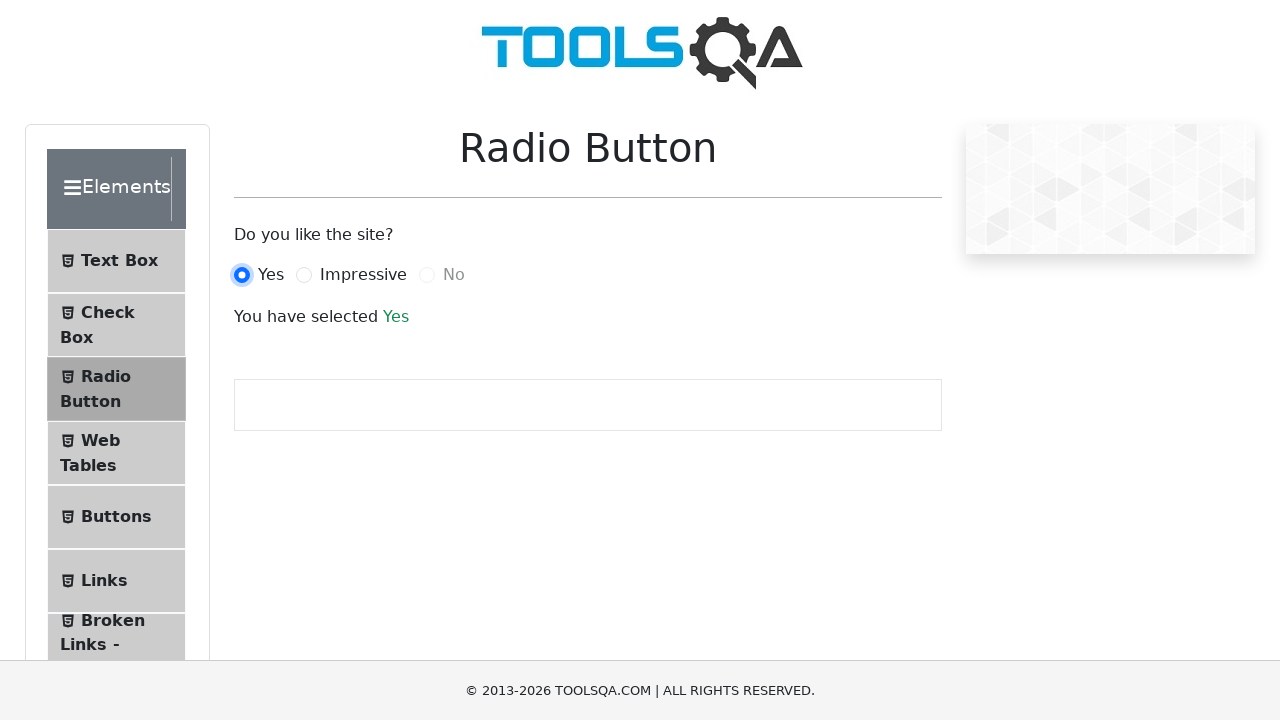

Waited for result section to appear
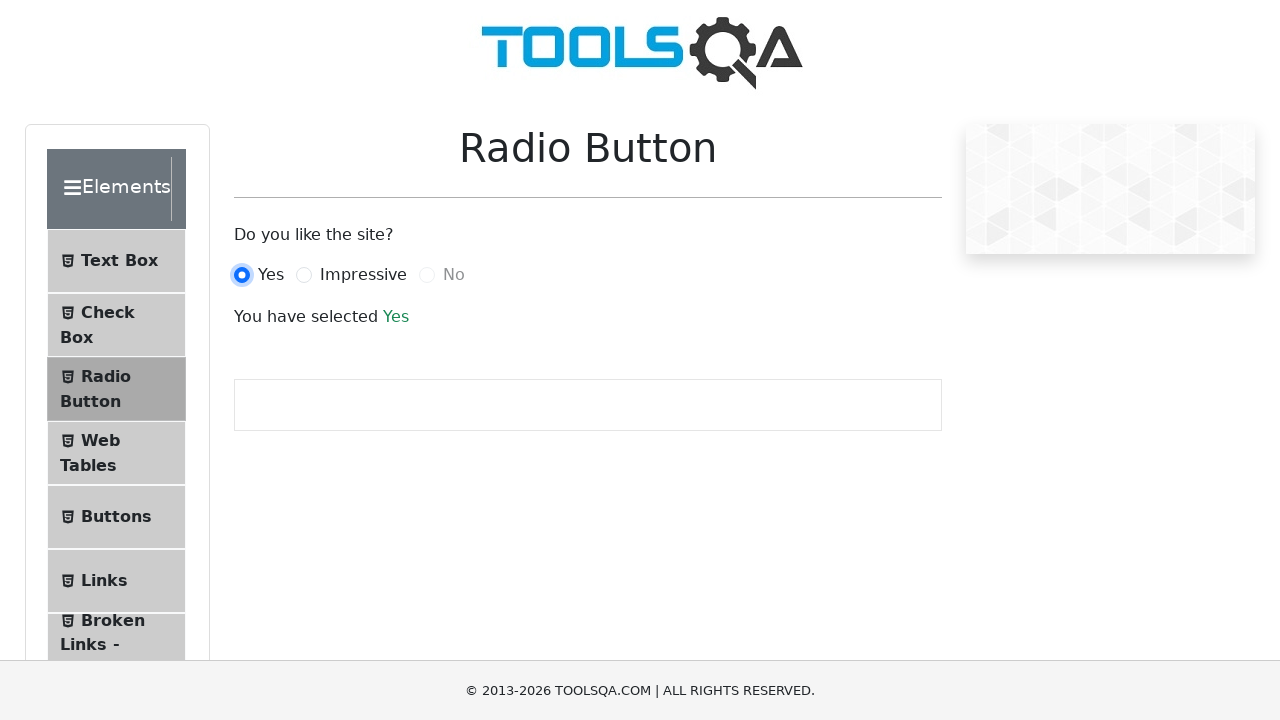

Verified result displays 'Yes'
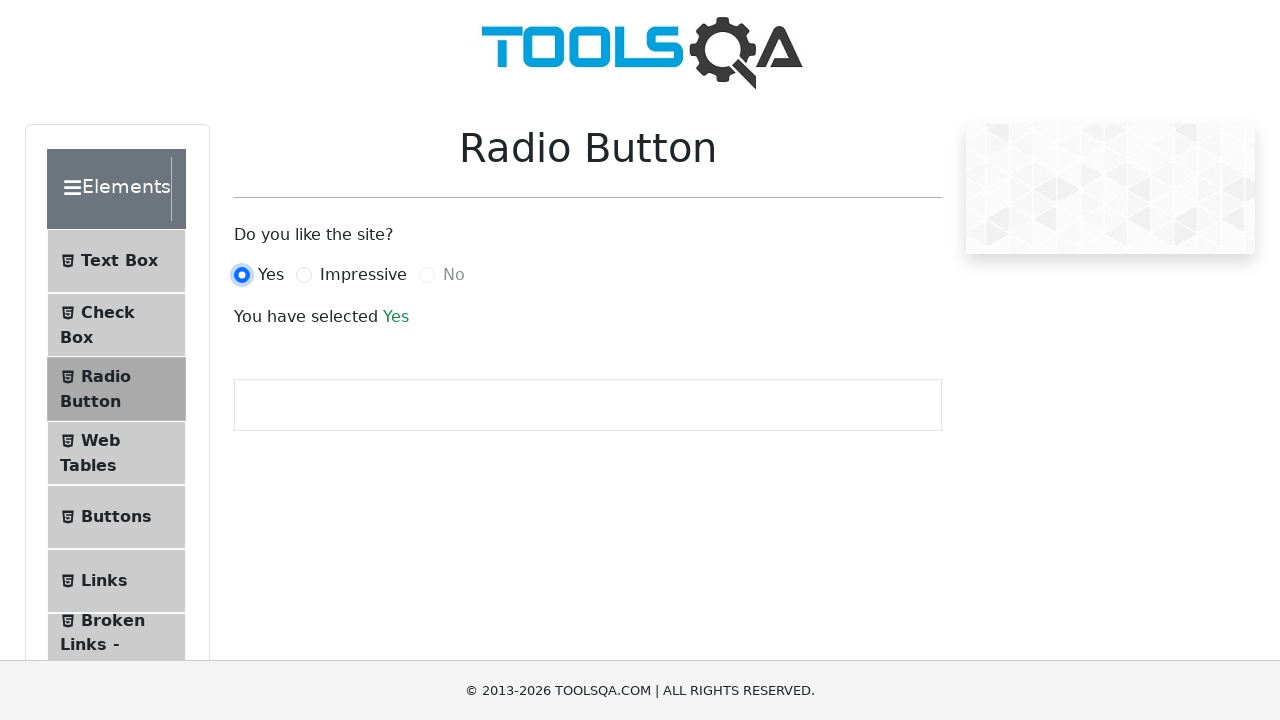

Clicked Impressive radio button label at (363, 275) on label[for='impressiveRadio']
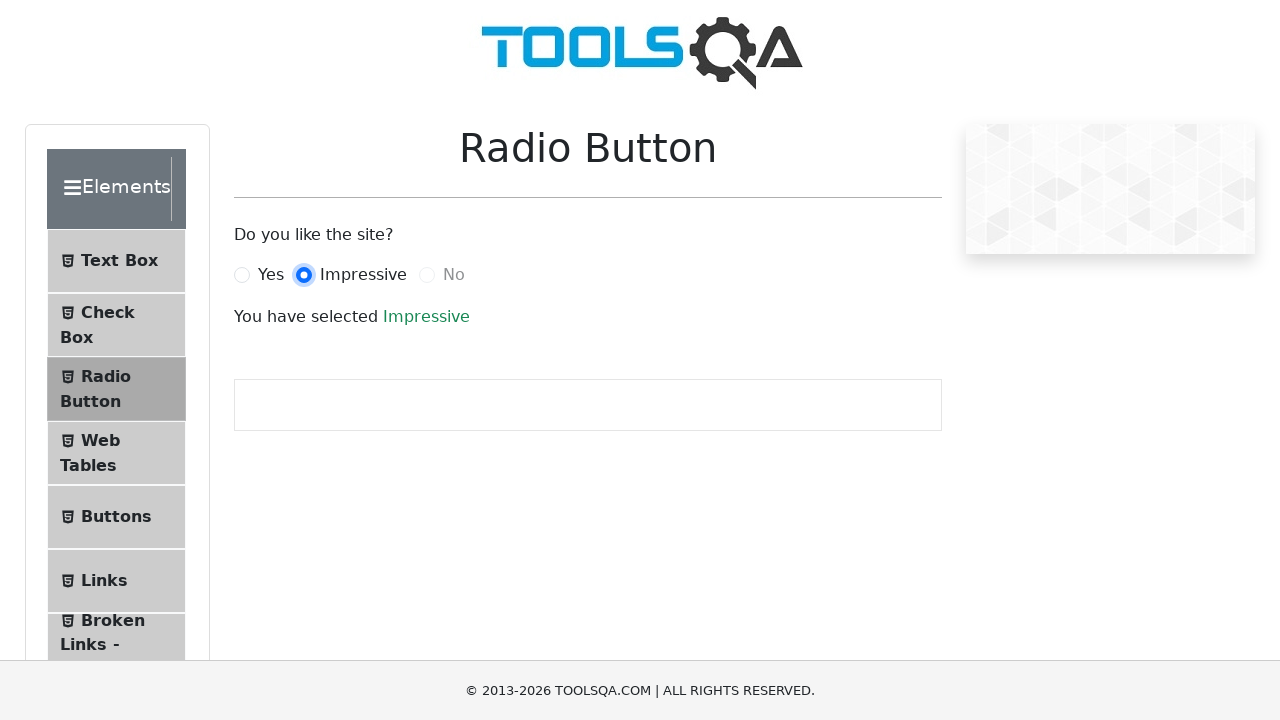

Verified result displays 'Impressive'
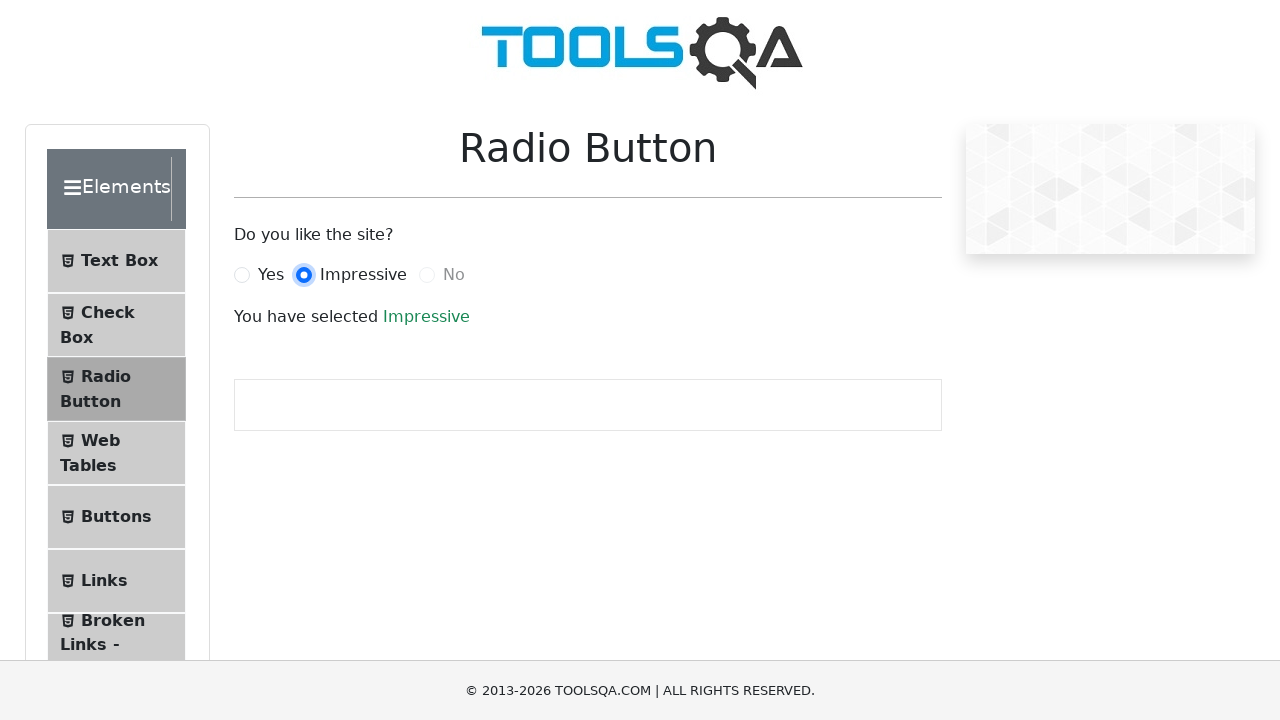

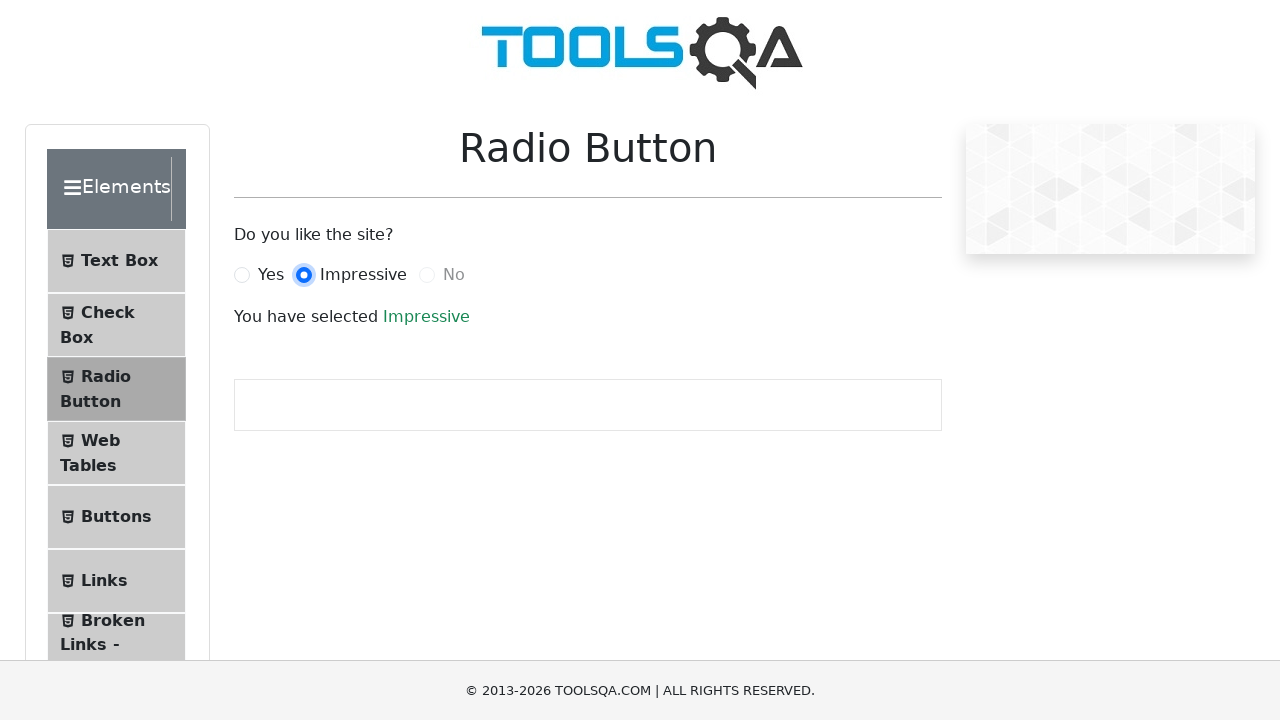